Tests JavaScript confirm dialog by clicking the JS Confirm button, accepting the dialog, and verifying the OK result

Starting URL: https://the-internet.herokuapp.com/javascript_alerts

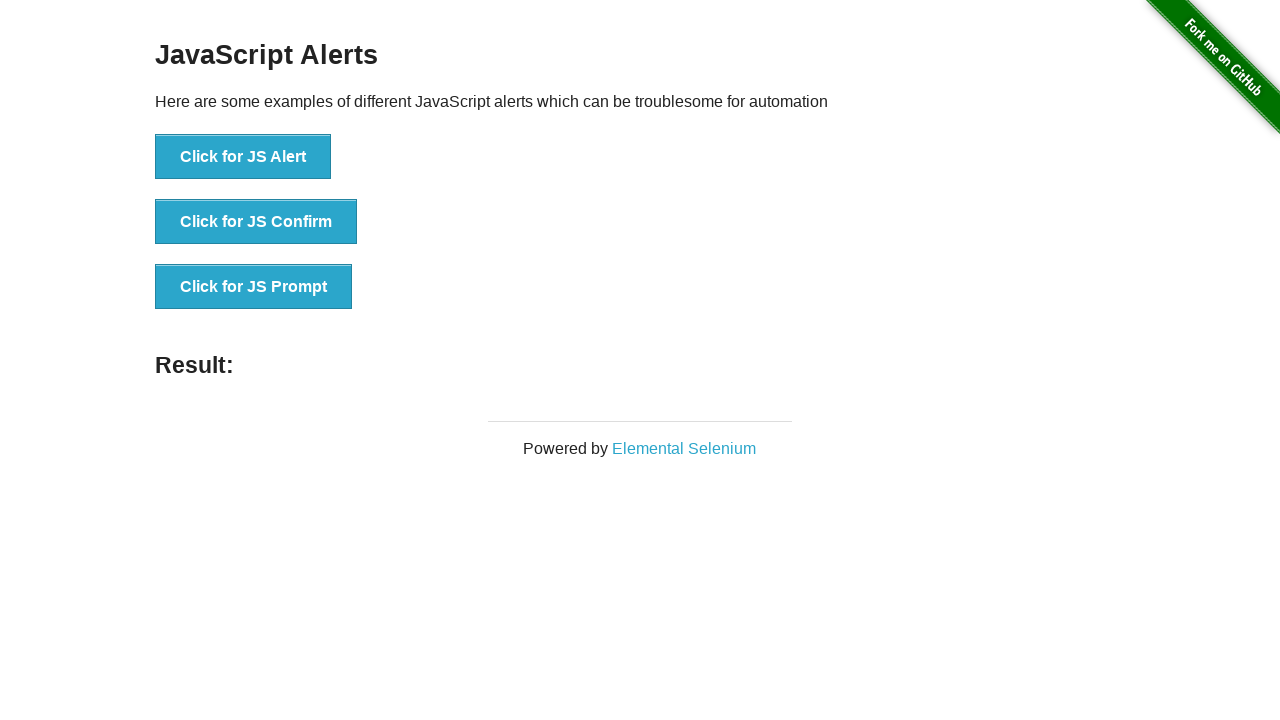

Set up dialog handler to accept confirm dialogs
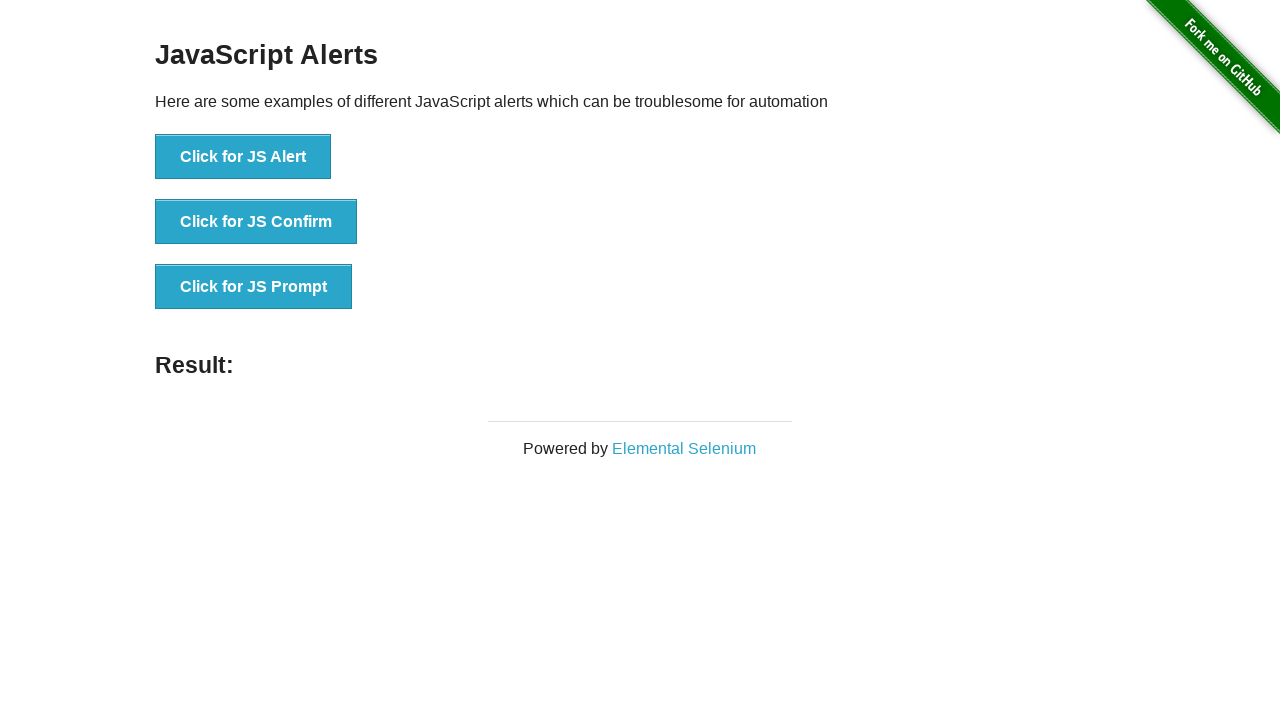

Clicked the JS Confirm button at (256, 222) on text=Click for JS Confirm
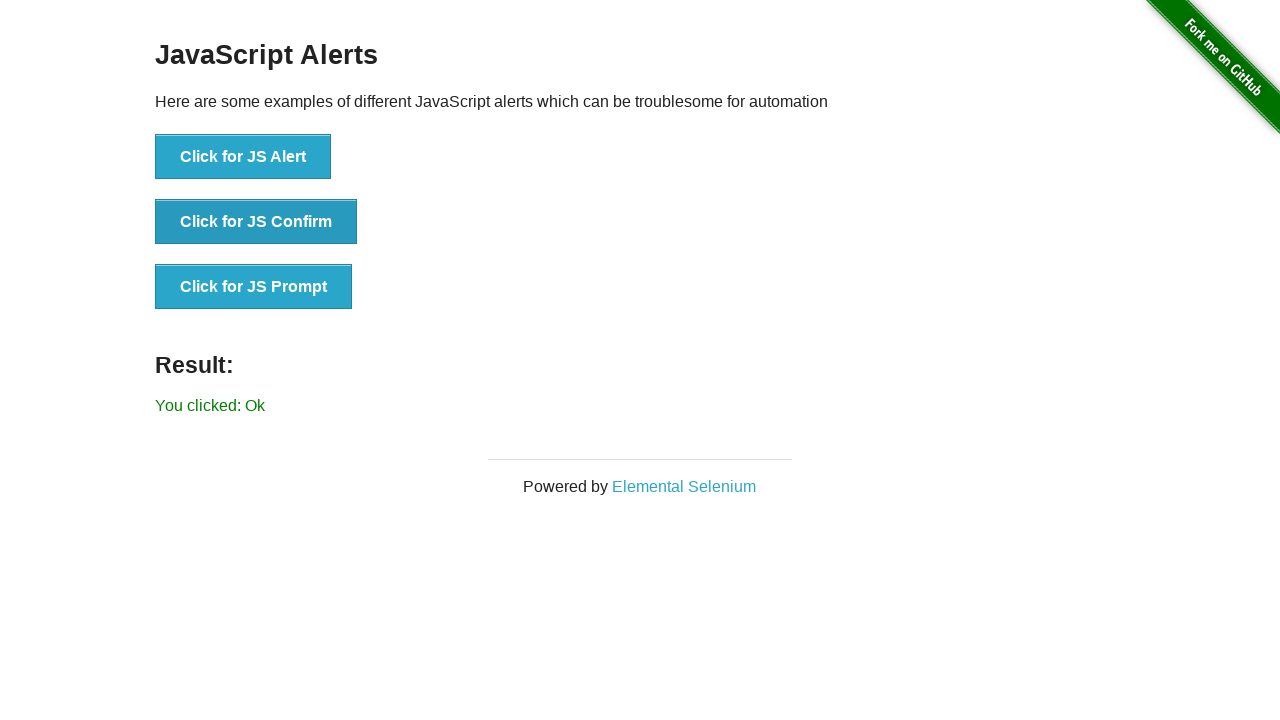

Result element appeared after confirming dialog
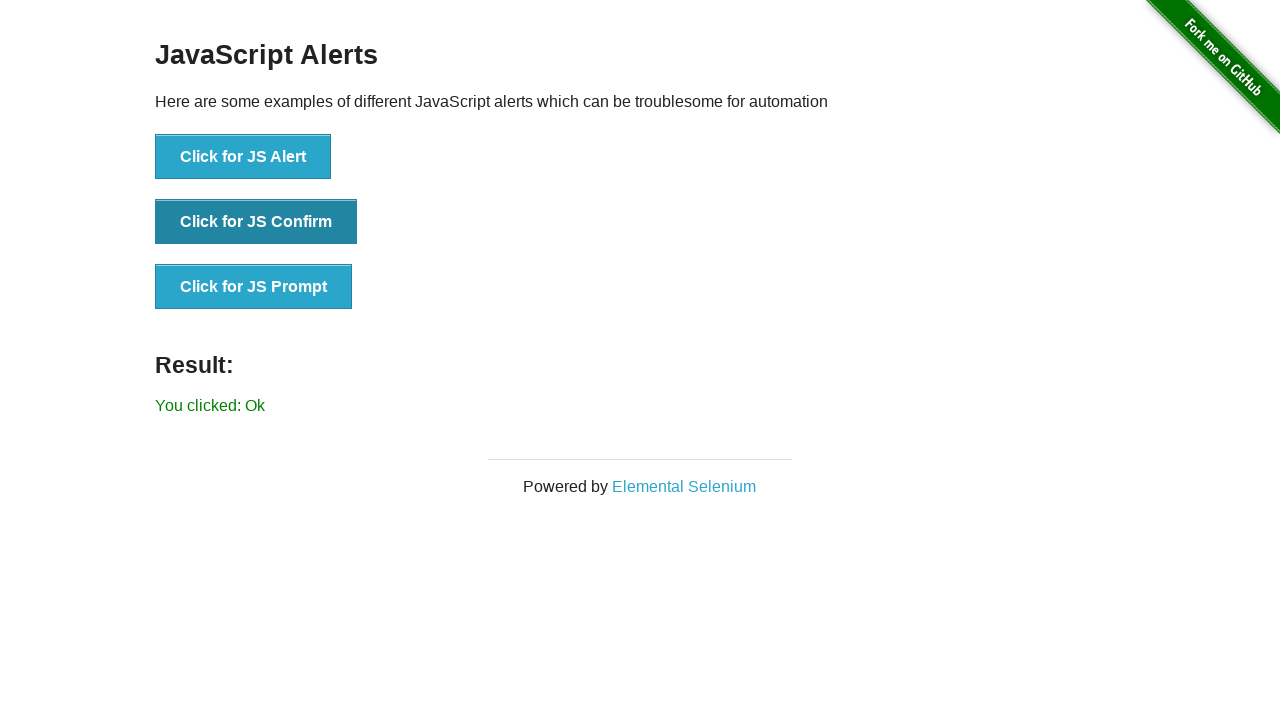

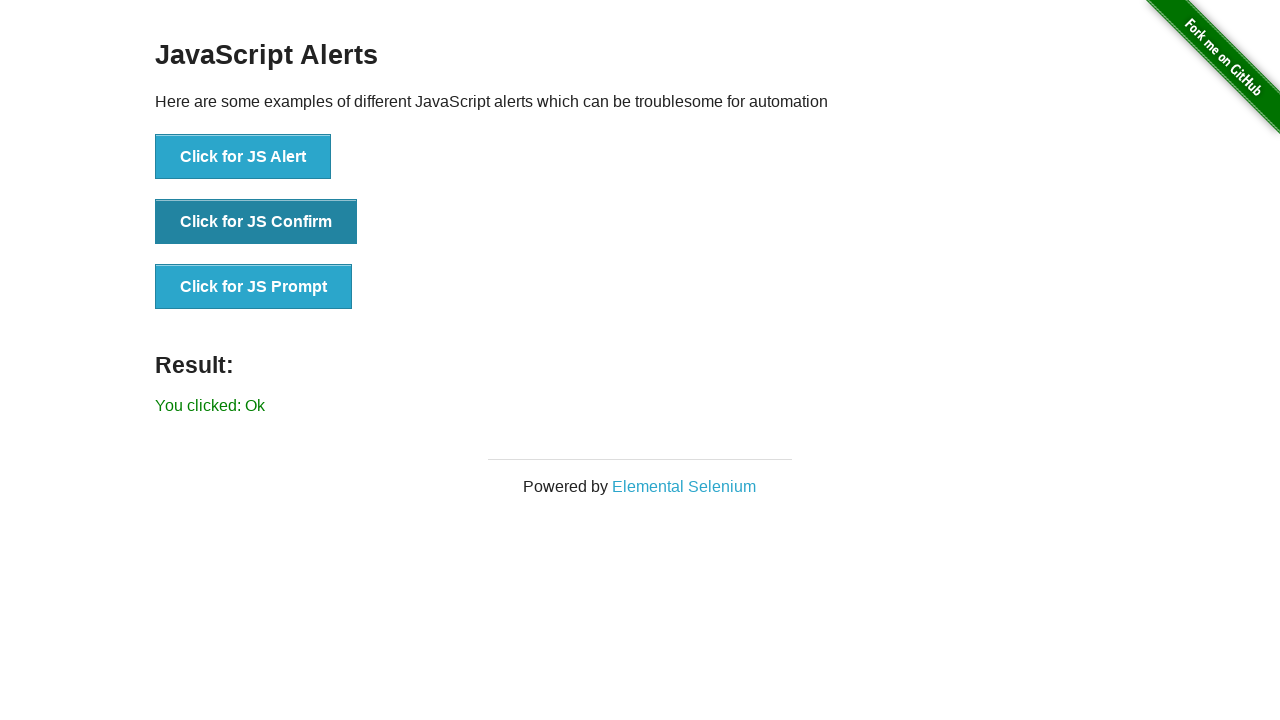